Tests clearing the complete state of all items by checking and then unchecking the toggle-all checkbox

Starting URL: https://demo.playwright.dev/todomvc

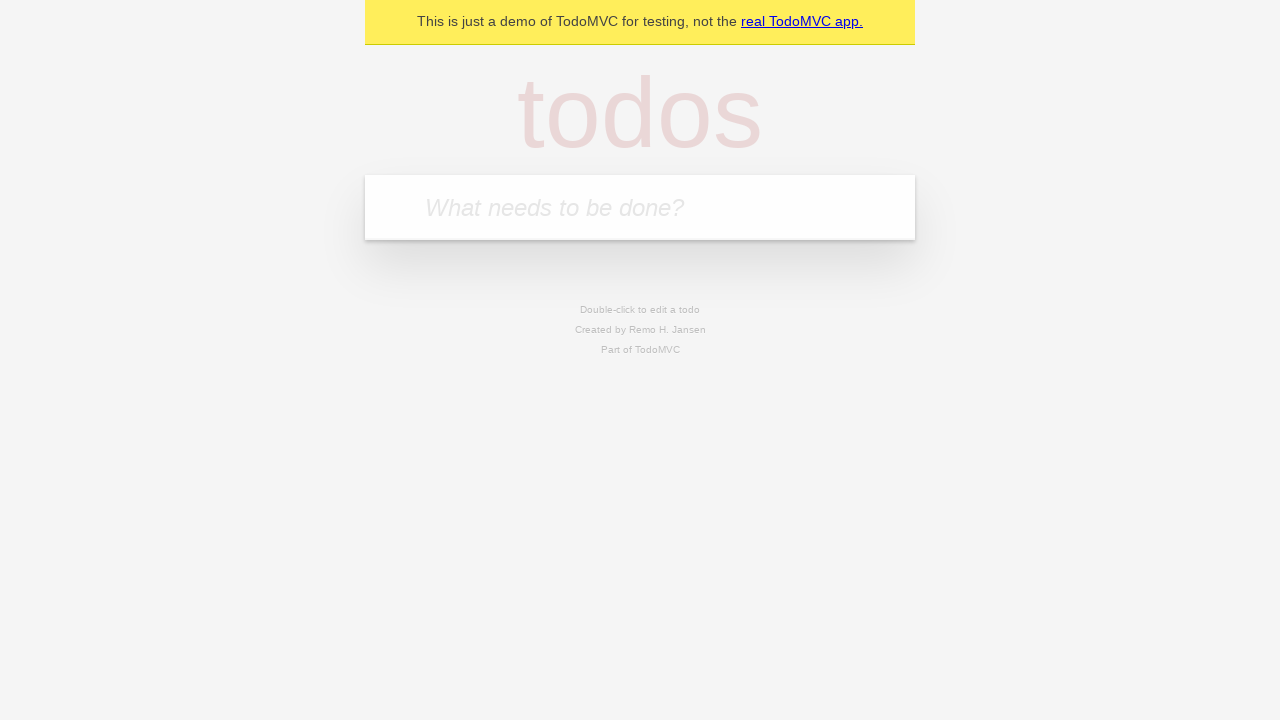

Filled first todo input with 'buy some cheese' on internal:attr=[placeholder="What needs to be done?"i]
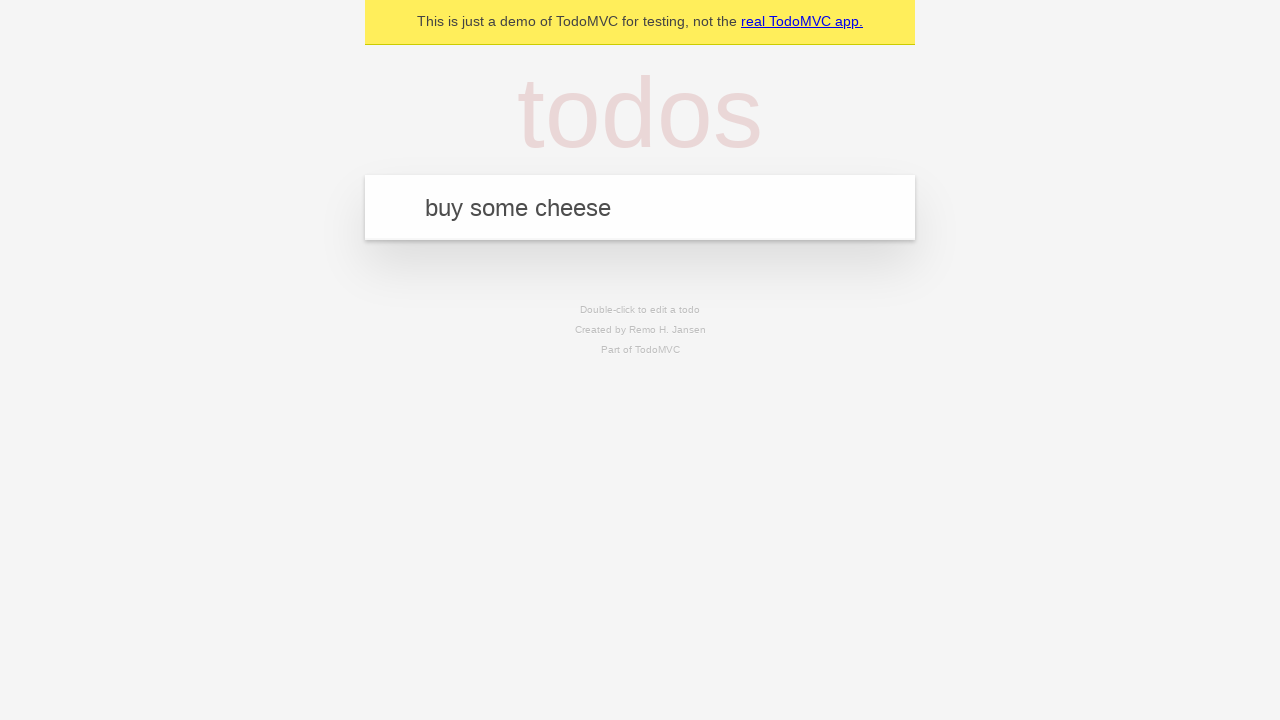

Pressed Enter to create first todo on internal:attr=[placeholder="What needs to be done?"i]
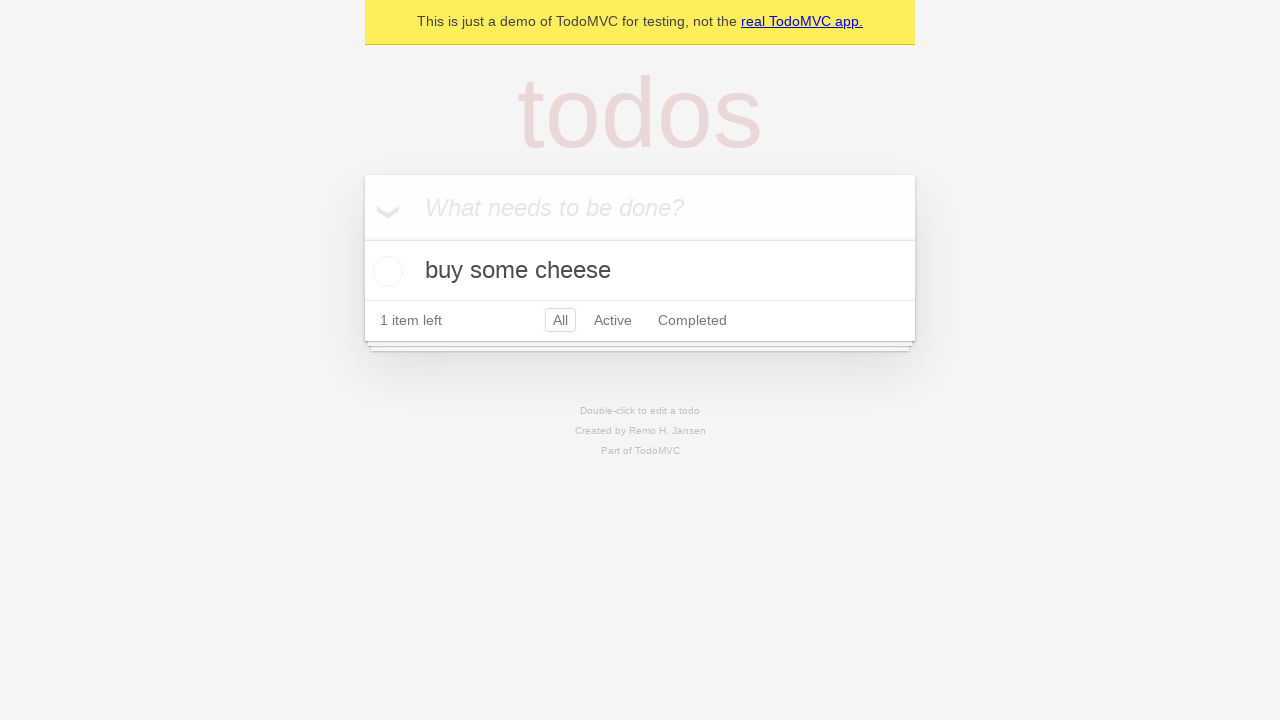

Filled second todo input with 'feed the cat' on internal:attr=[placeholder="What needs to be done?"i]
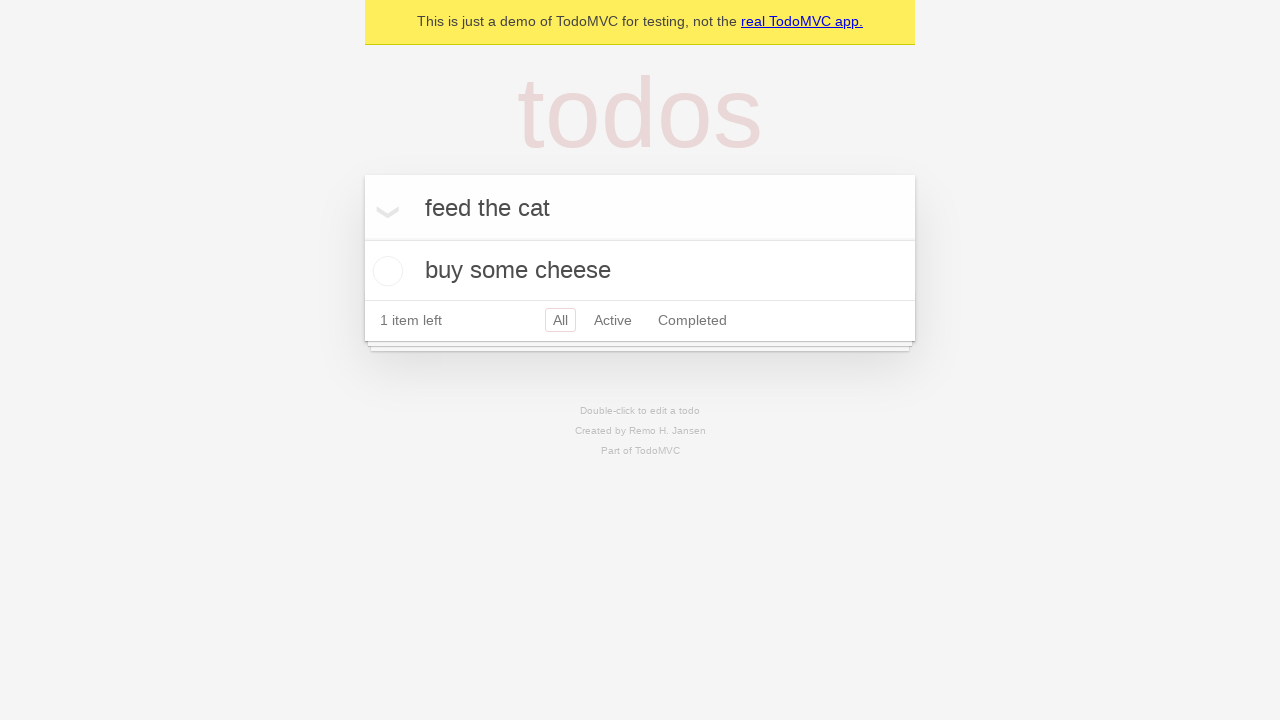

Pressed Enter to create second todo on internal:attr=[placeholder="What needs to be done?"i]
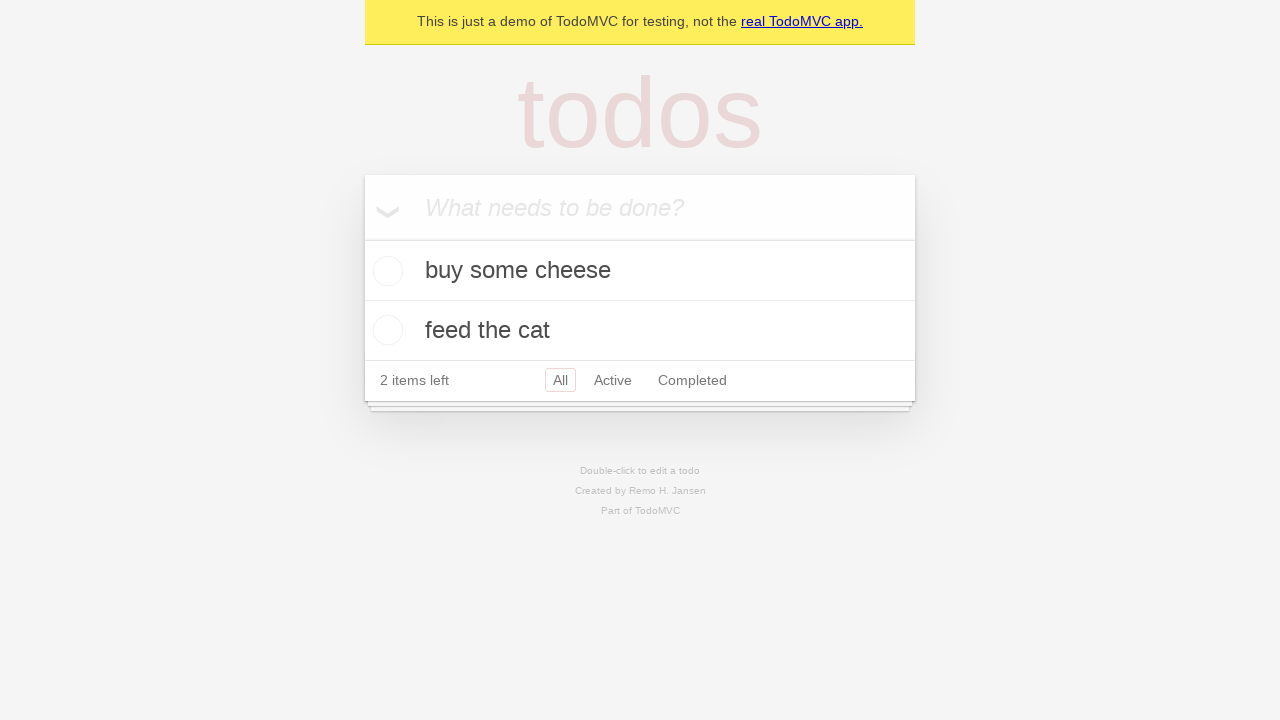

Filled third todo input with 'book a doctors appointment' on internal:attr=[placeholder="What needs to be done?"i]
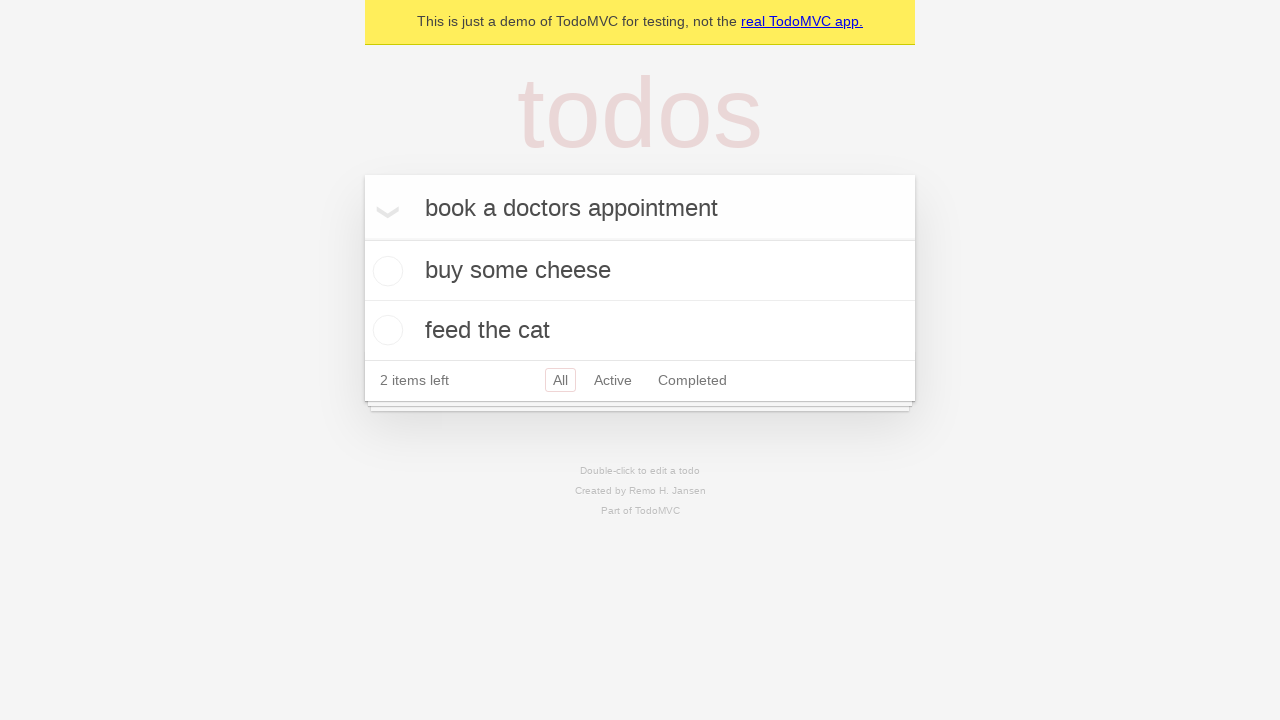

Pressed Enter to create third todo on internal:attr=[placeholder="What needs to be done?"i]
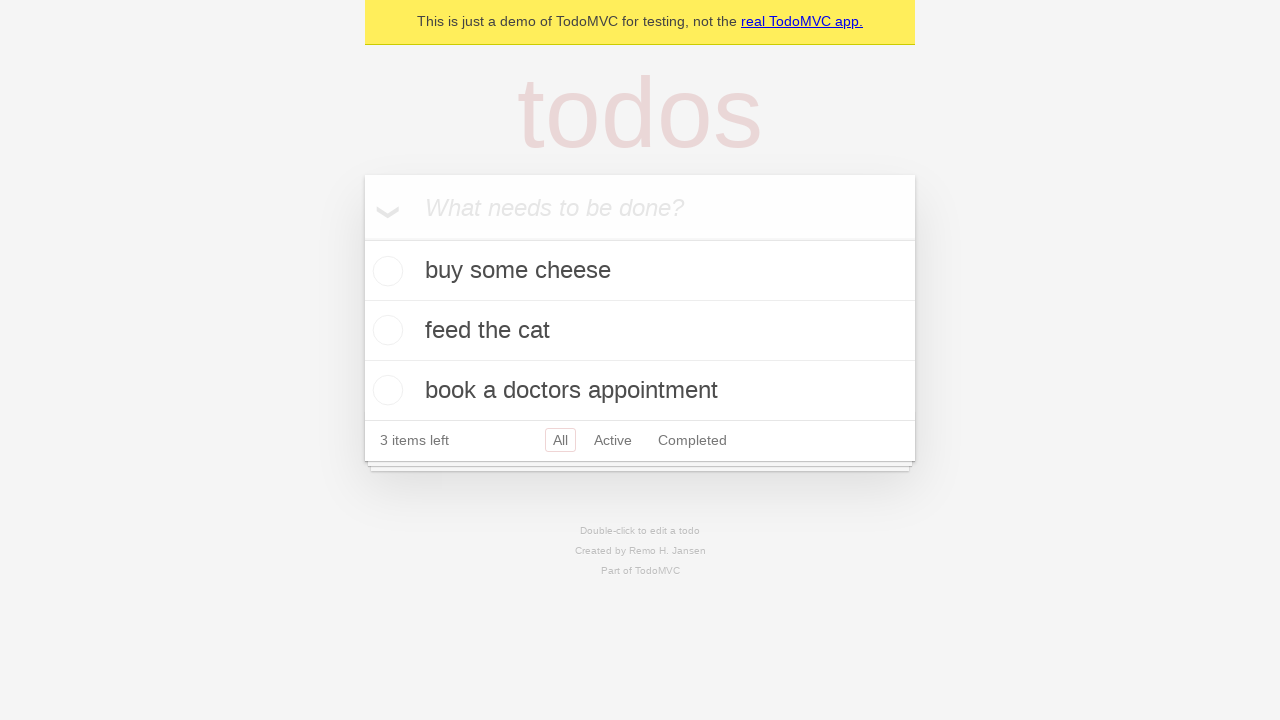

Clicked toggle-all checkbox to mark all todos as complete at (362, 238) on internal:label="Mark all as complete"i
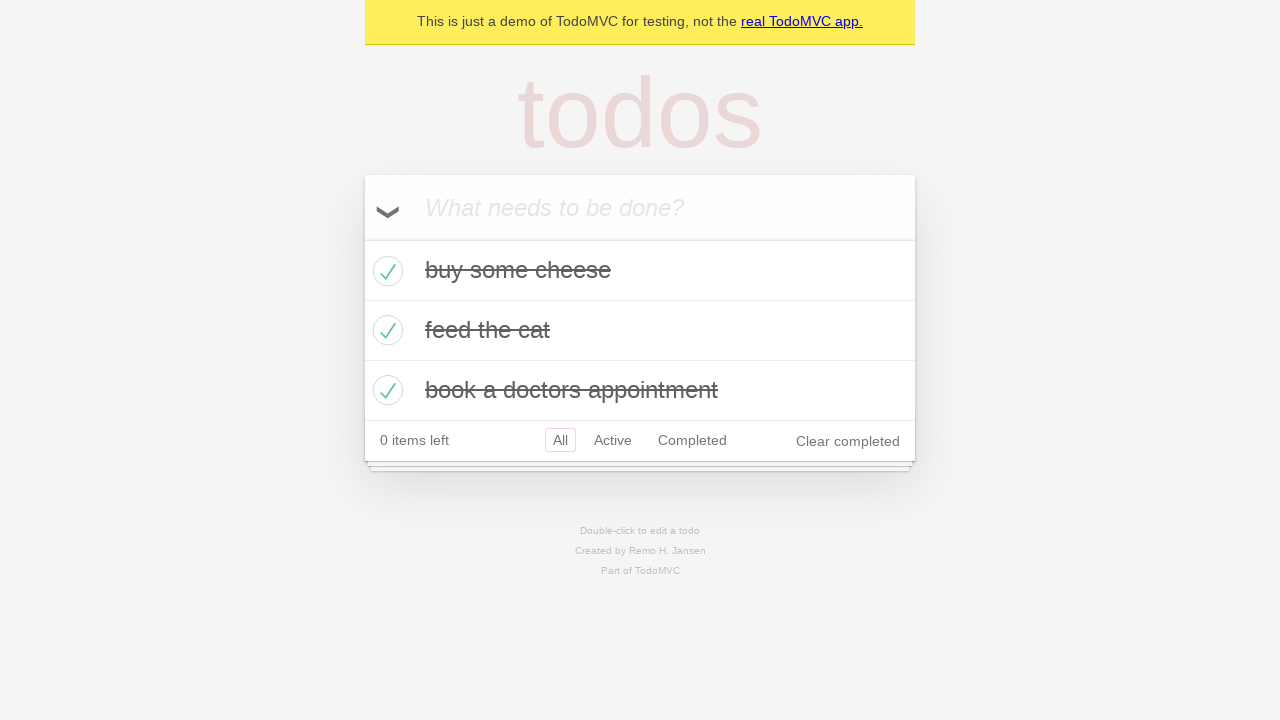

Clicked toggle-all checkbox to uncheck all todos at (362, 238) on internal:label="Mark all as complete"i
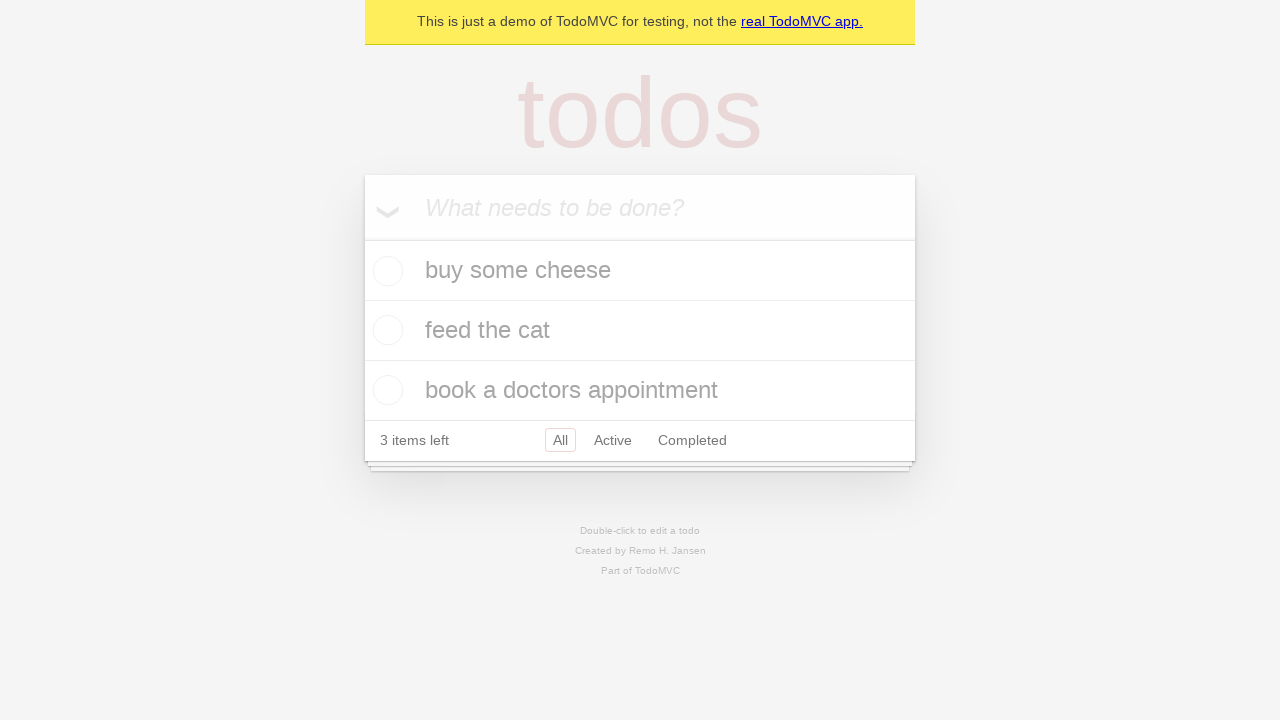

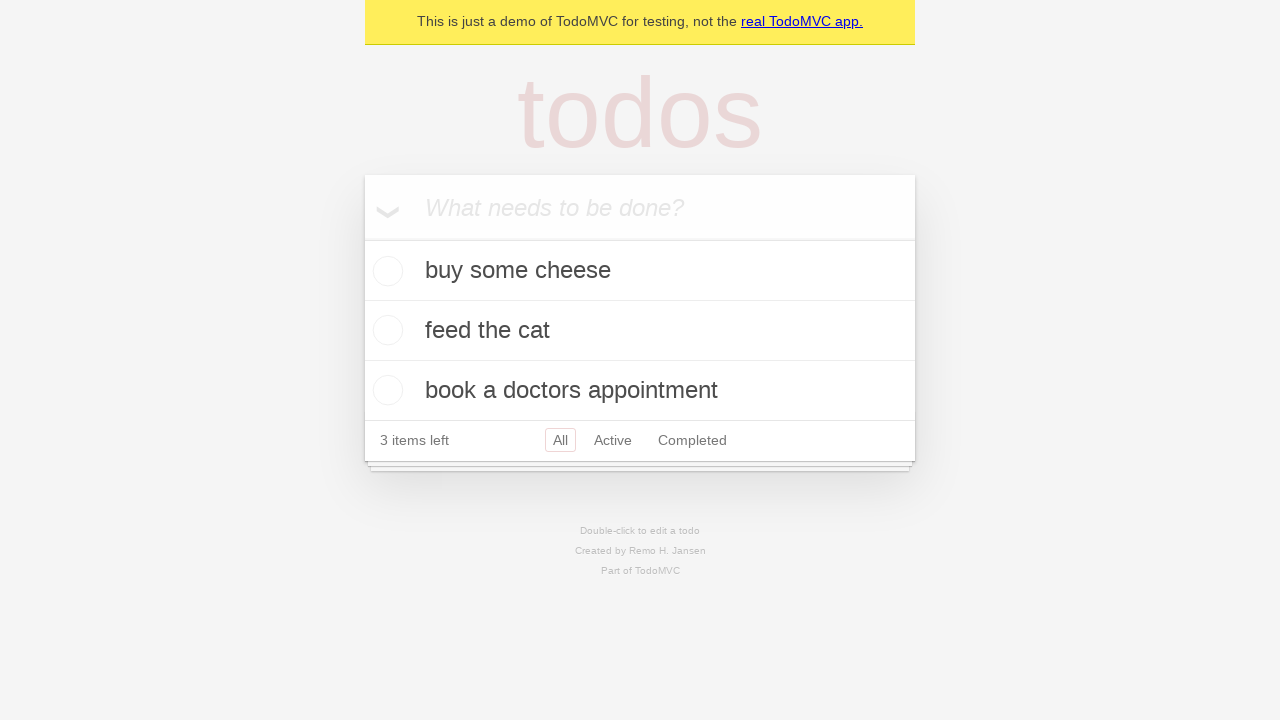